Tests navigating to a page, clicking a link by partial text (calculated mathematically), then filling out a form with name, last name, city, and country fields before submitting.

Starting URL: http://suninjuly.github.io/find_link_text

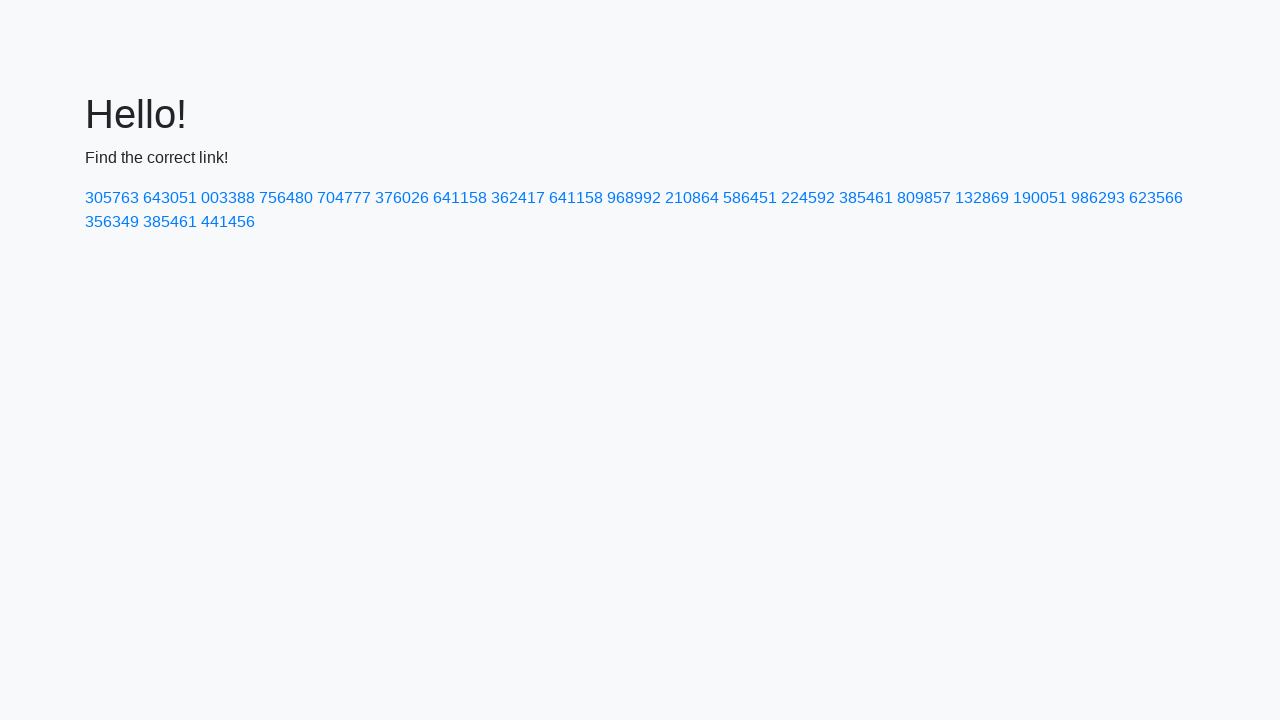

Navigated to find_link_text page
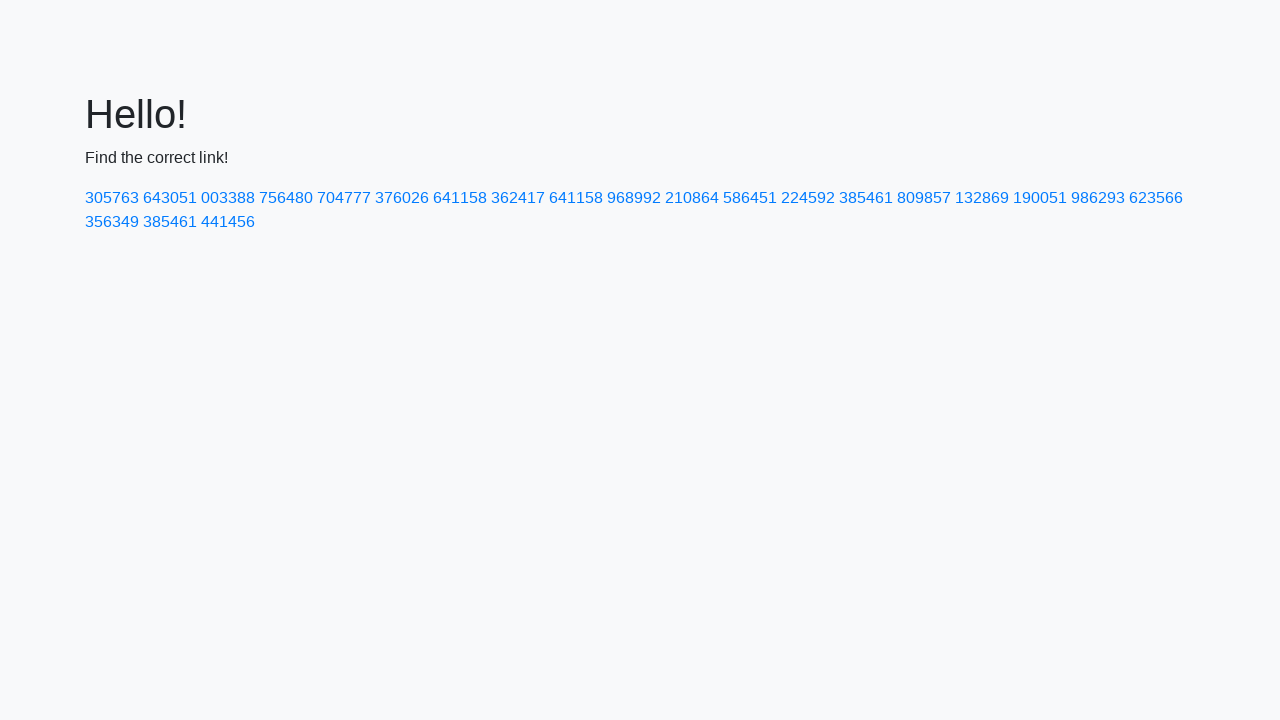

Clicked link with calculated text matching '224592' at (808, 198) on a:text-matches('224592')
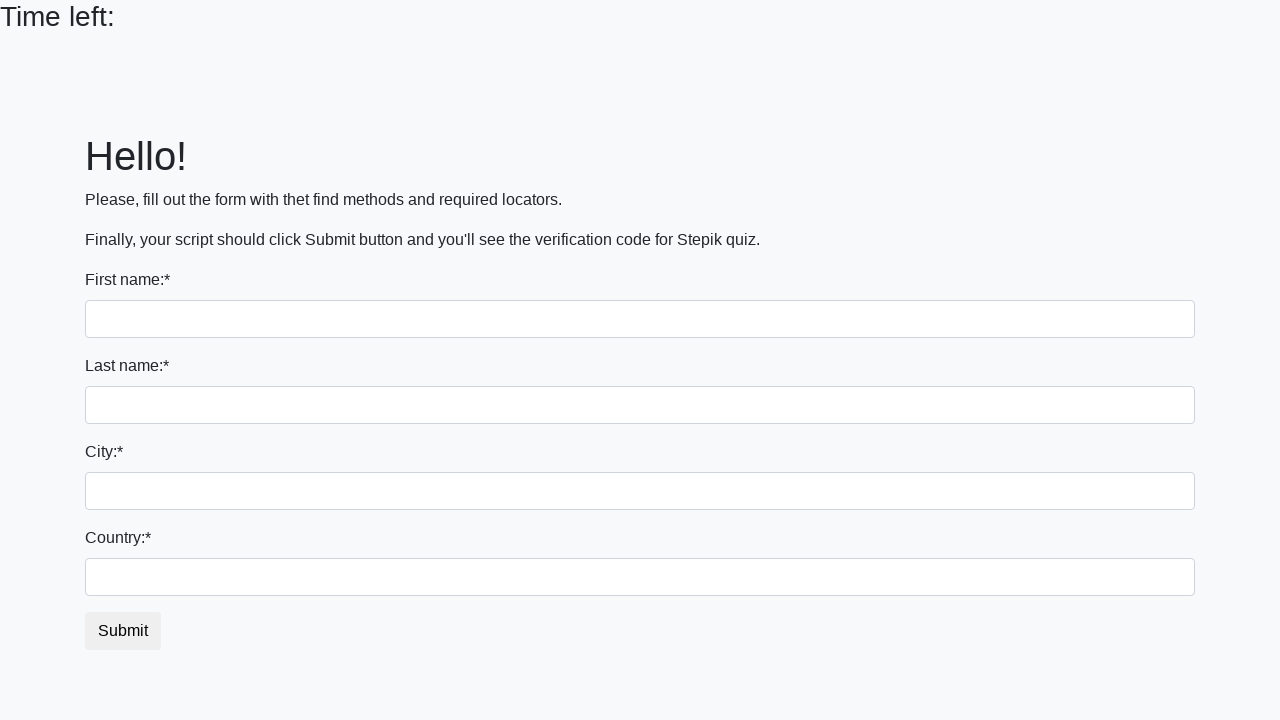

Filled name field with 'Ivan' on input
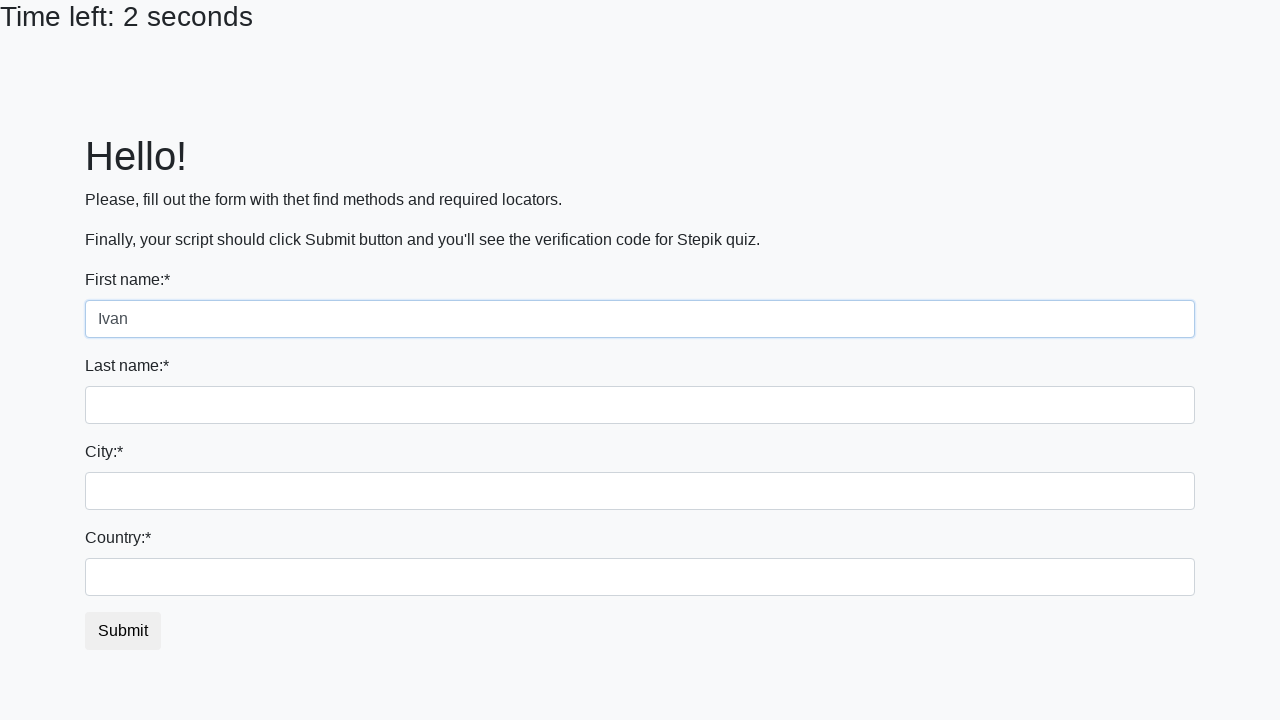

Filled last name field with 'Petrov' on input[name='last_name']
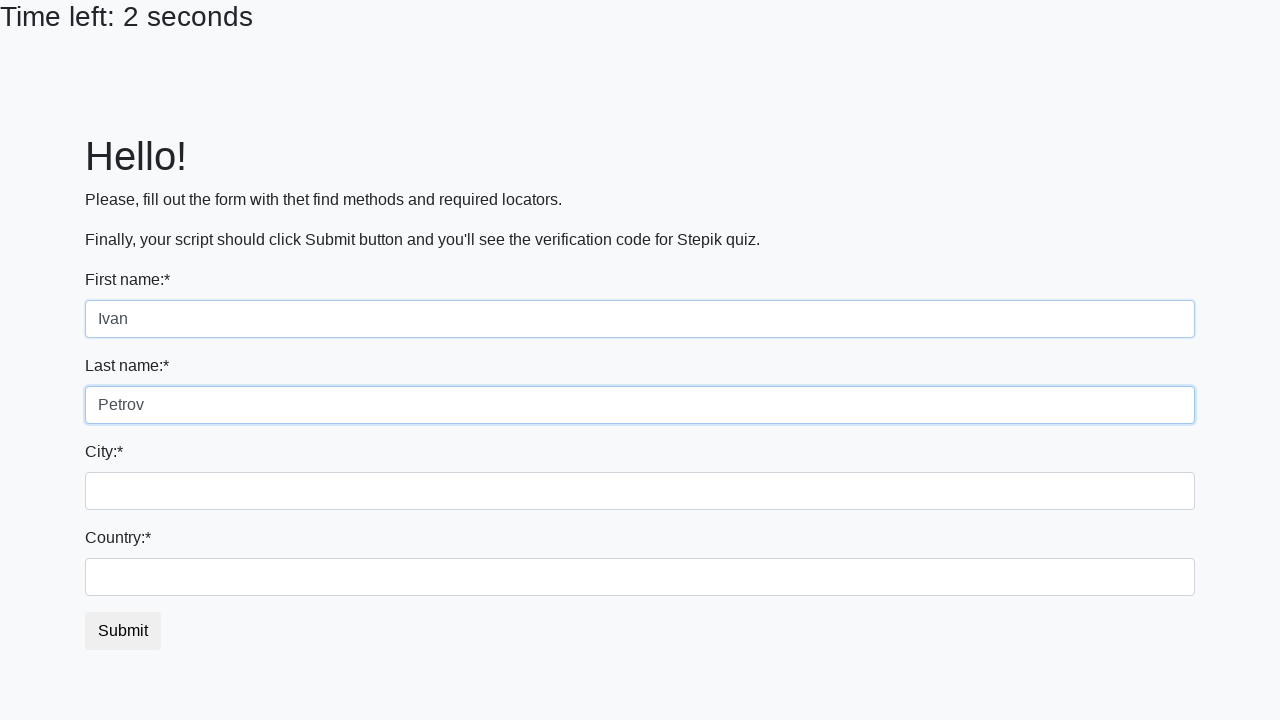

Filled city field with 'Smolensk' on .city
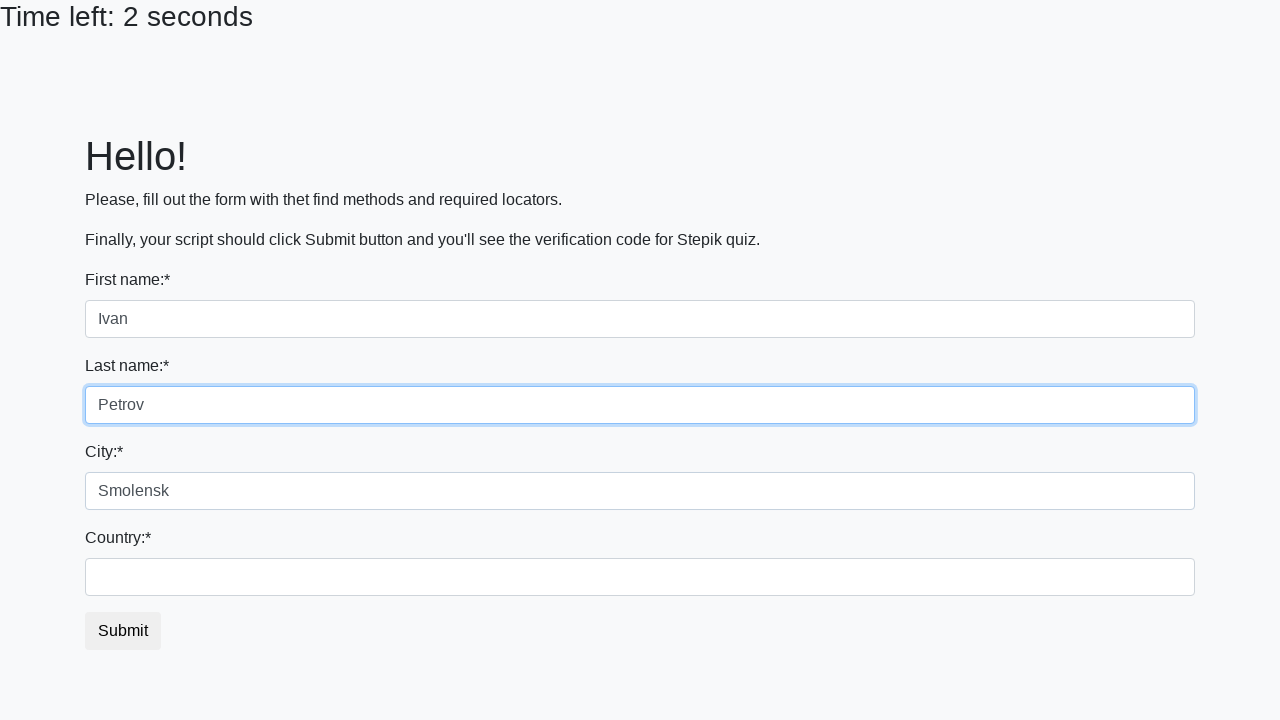

Filled country field with 'Russia' on #country
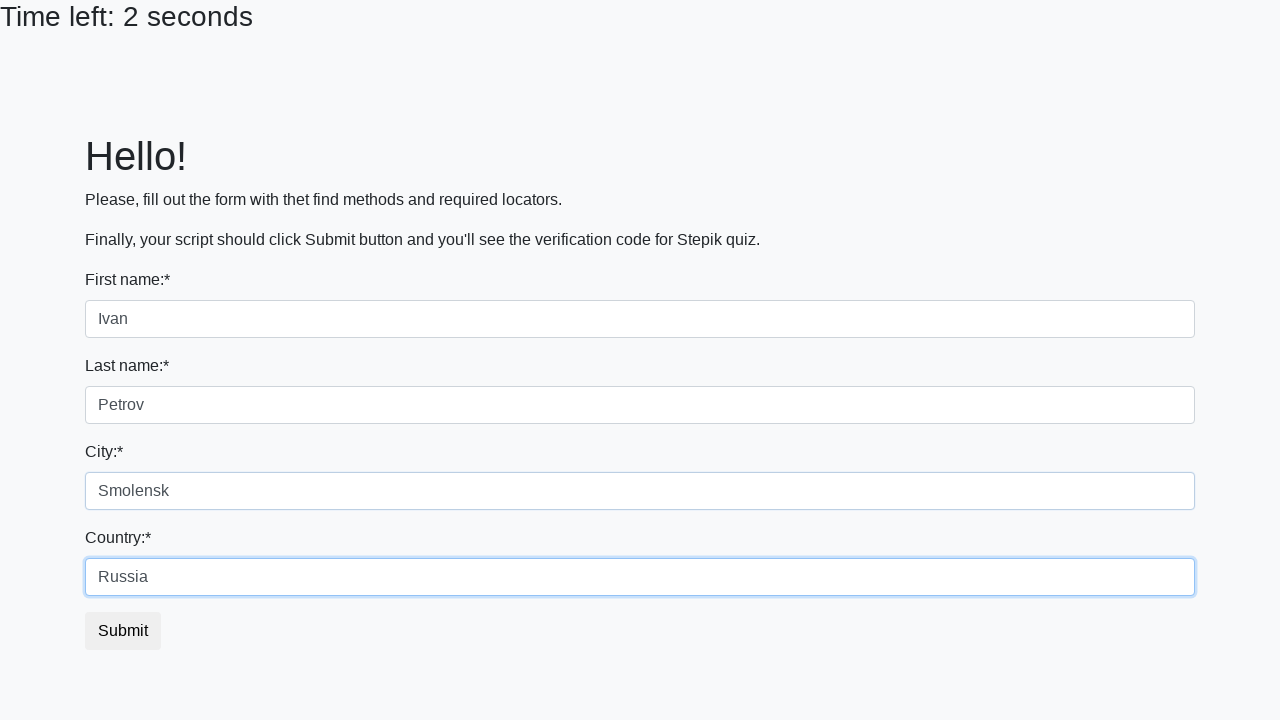

Clicked submit button to complete form submission at (123, 631) on button.btn
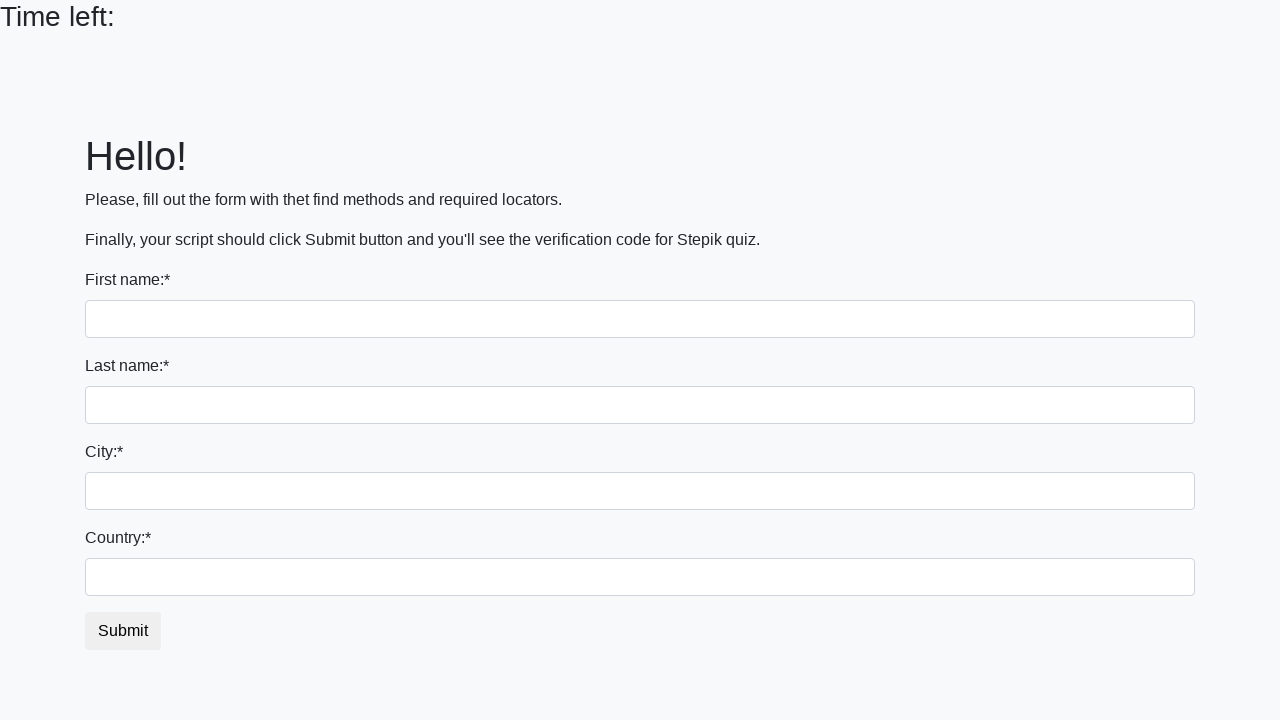

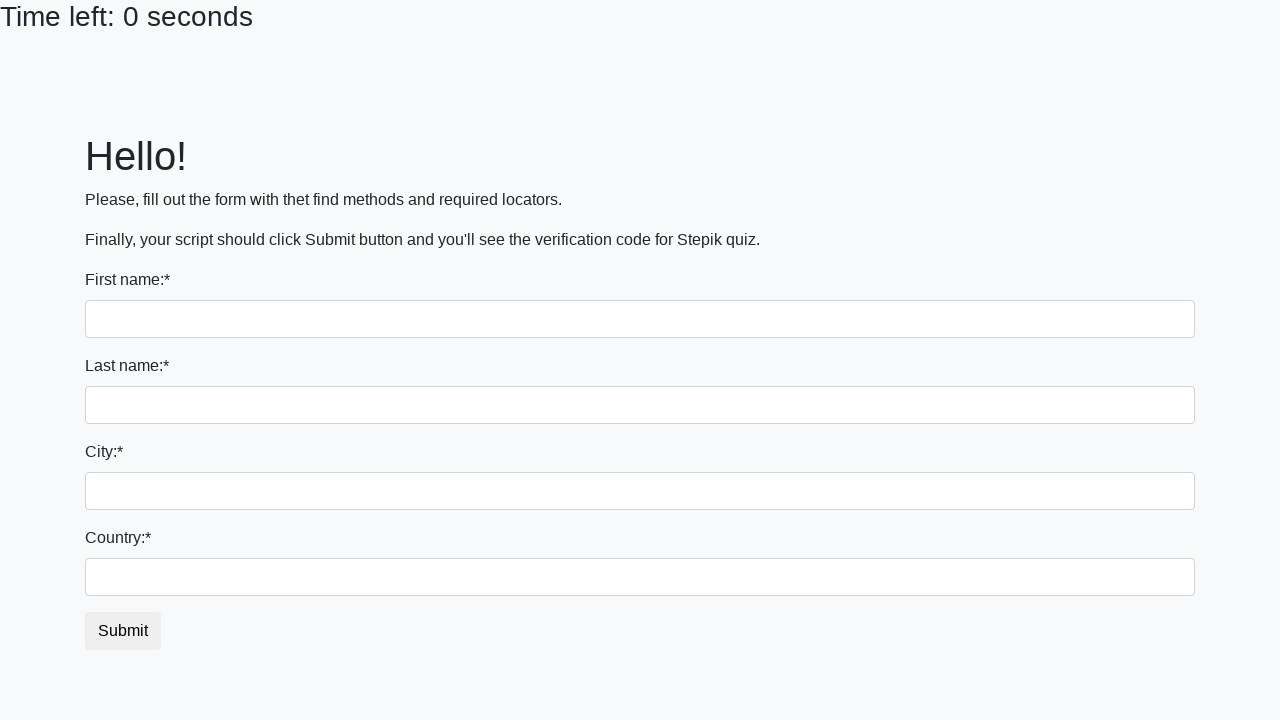